Tests desktop navigation menu by clicking menu links and verifying they scroll to the correct page sections.

Starting URL: https://chairbearlearning.github.io/

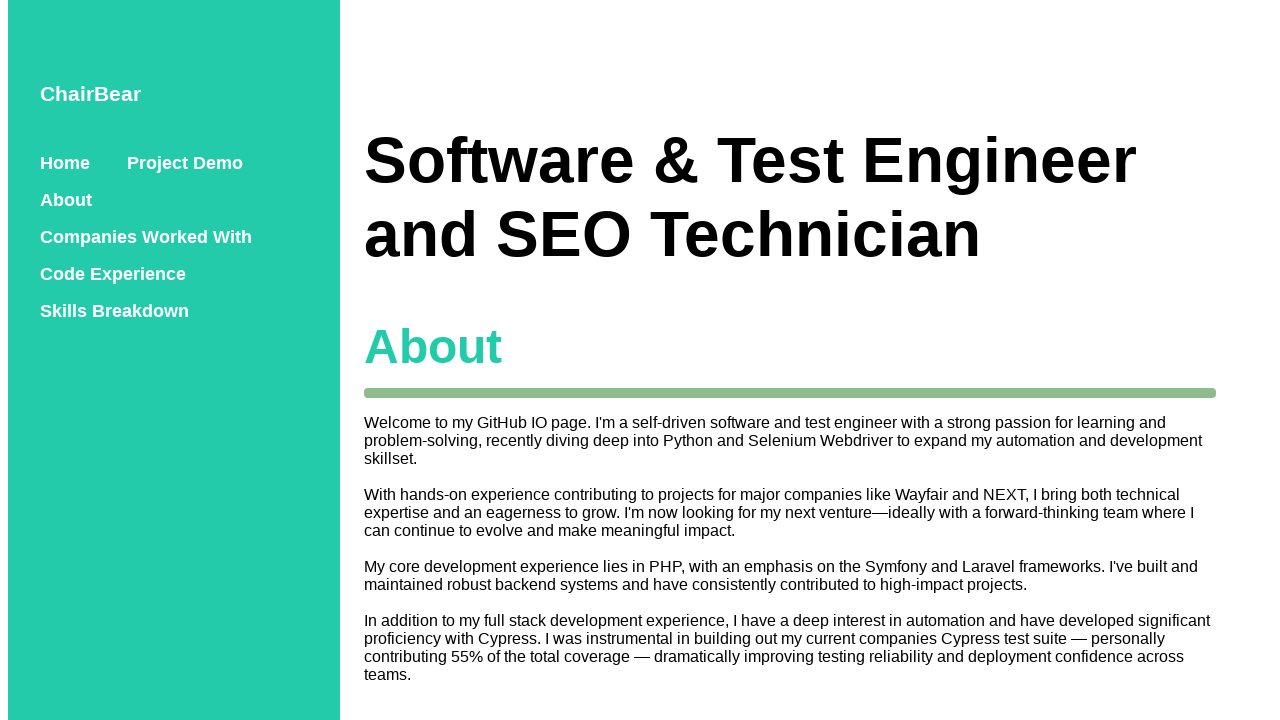

Clicked 'Companies Worked With' menu link at (146, 237) on internal:role=link[name="Companies Worked With"i]
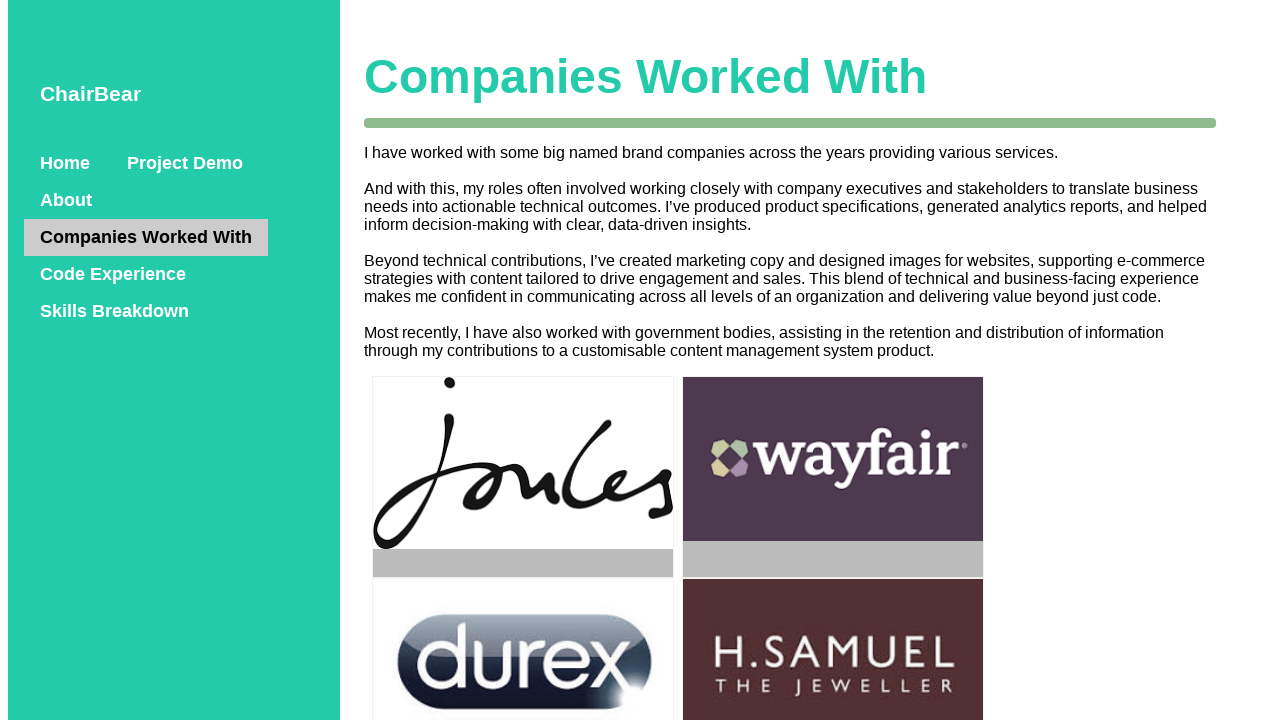

Verified page navigated to companies section (#companies)
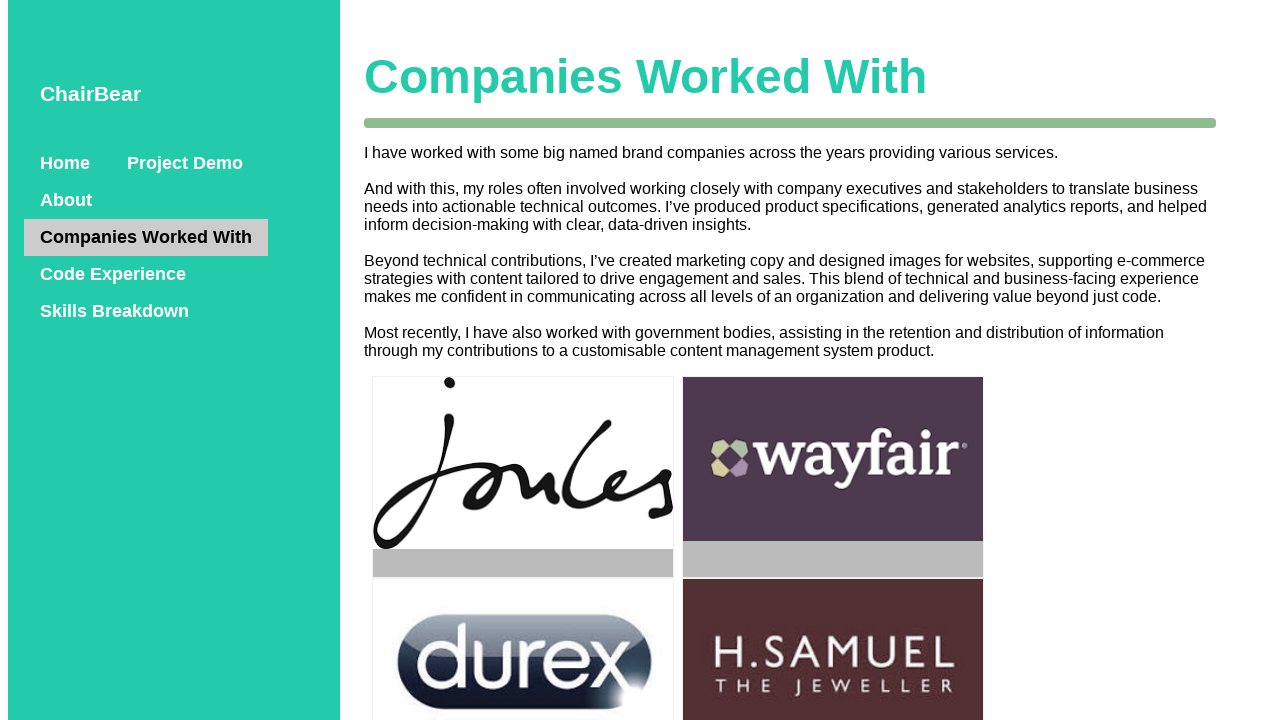

Clicked 'Skills Breakdown' menu link at (114, 311) on internal:role=link[name="Skills Breakdown"i]
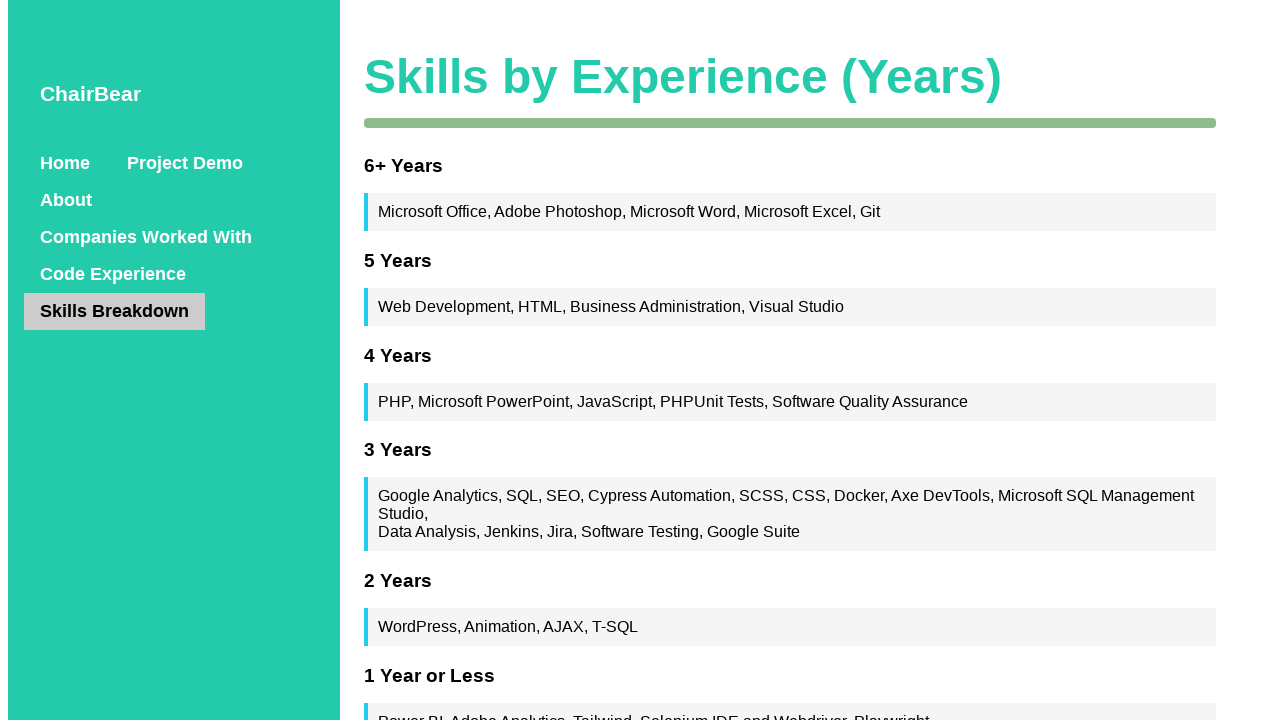

Verified page navigated to skills section (#skills-chart)
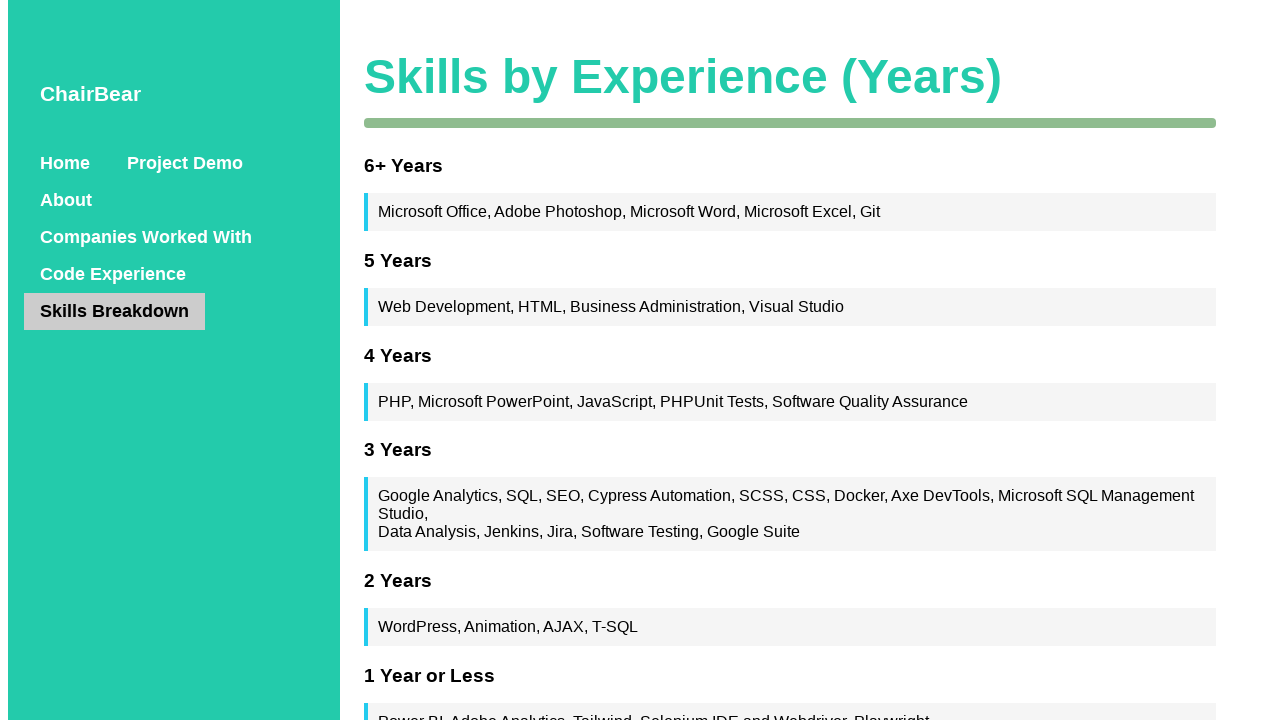

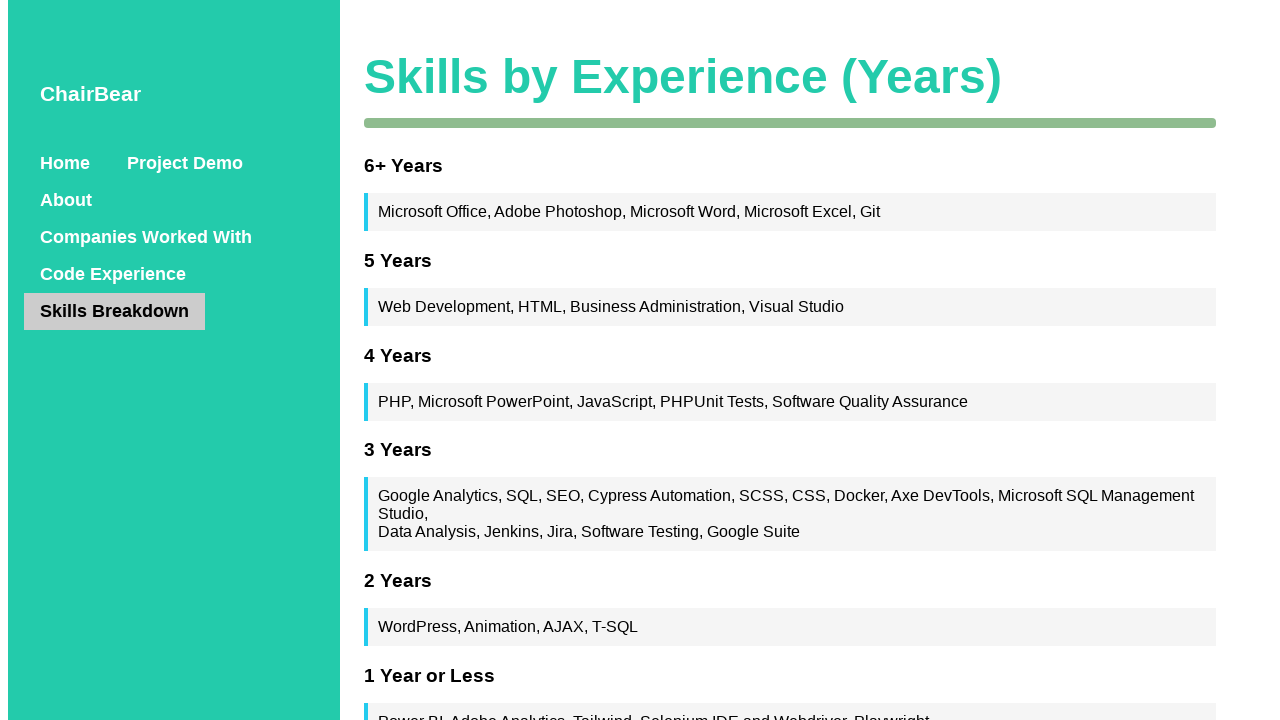